Tests registration form on the first registration page by filling in first name, last name, and email fields, then submitting the form and verifying successful registration message

Starting URL: http://suninjuly.github.io/registration1.html

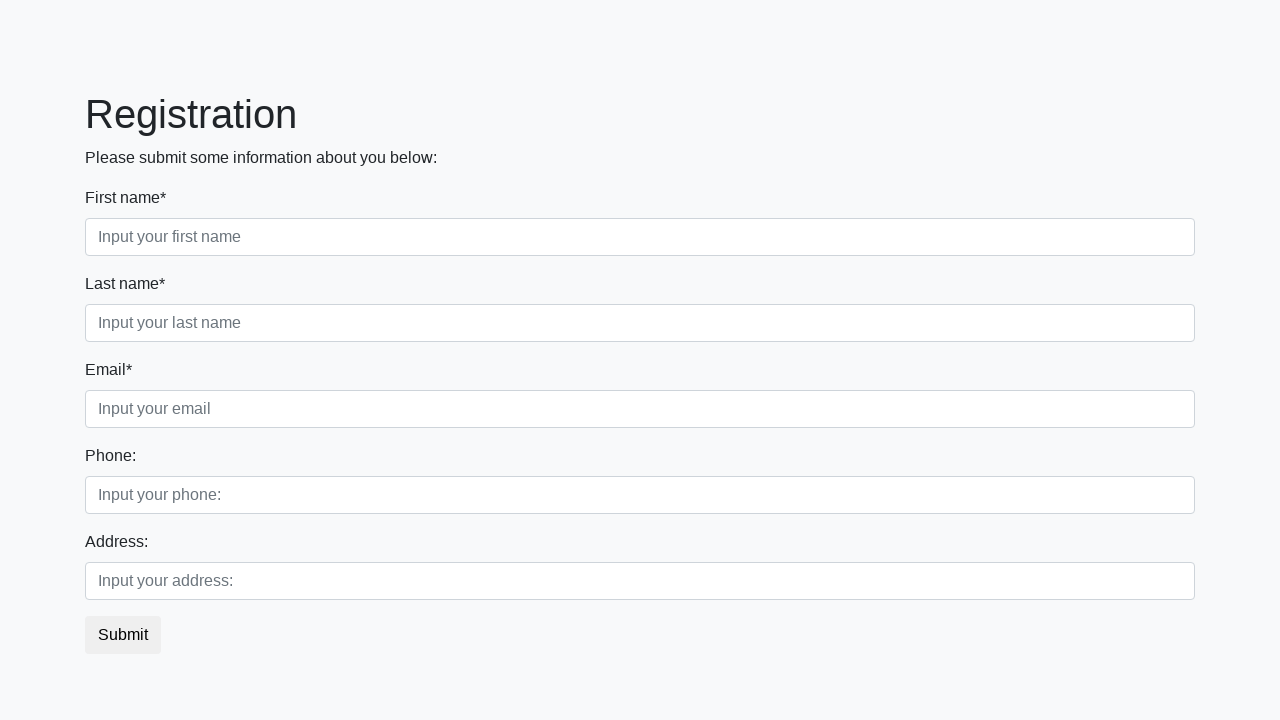

Filled first name field with 'firstname' on .first_block .form-control.first
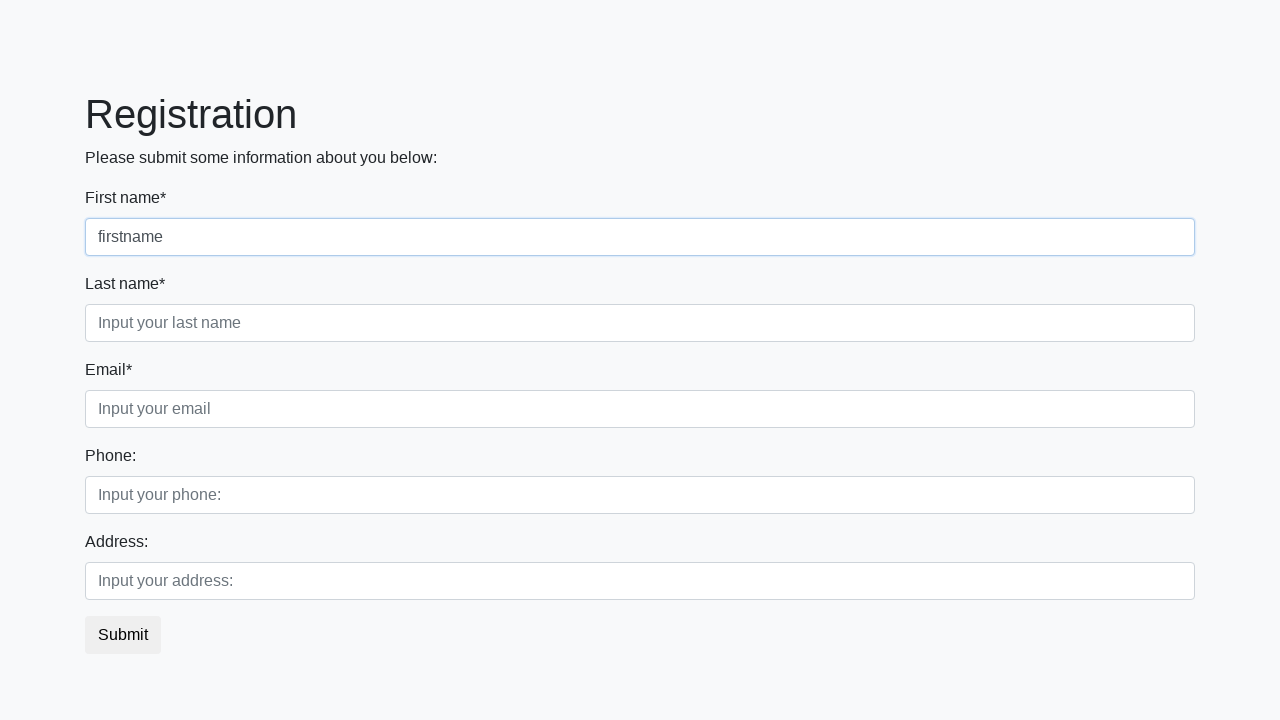

Filled last name field with 'lastname' on .first_block .form-control.second
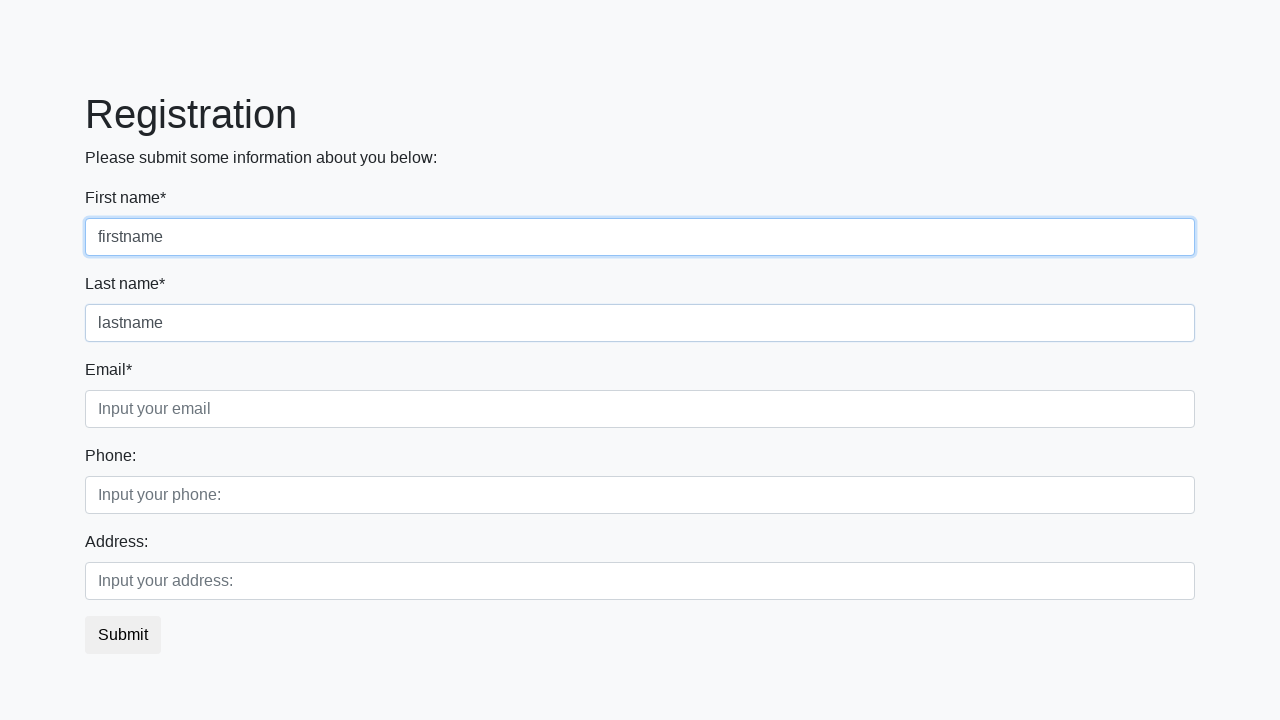

Filled email field with 'mail321@123mail.com' on .first_block .form-control.third
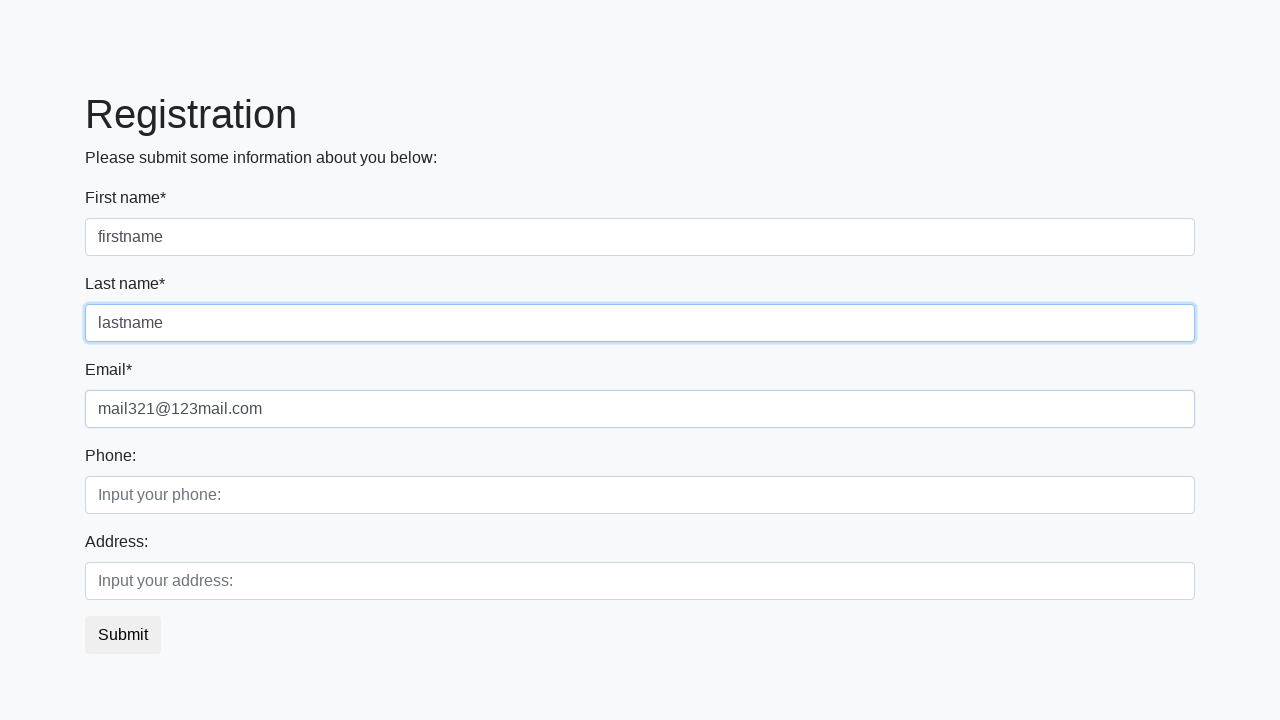

Clicked submit button to register at (123, 635) on button.btn
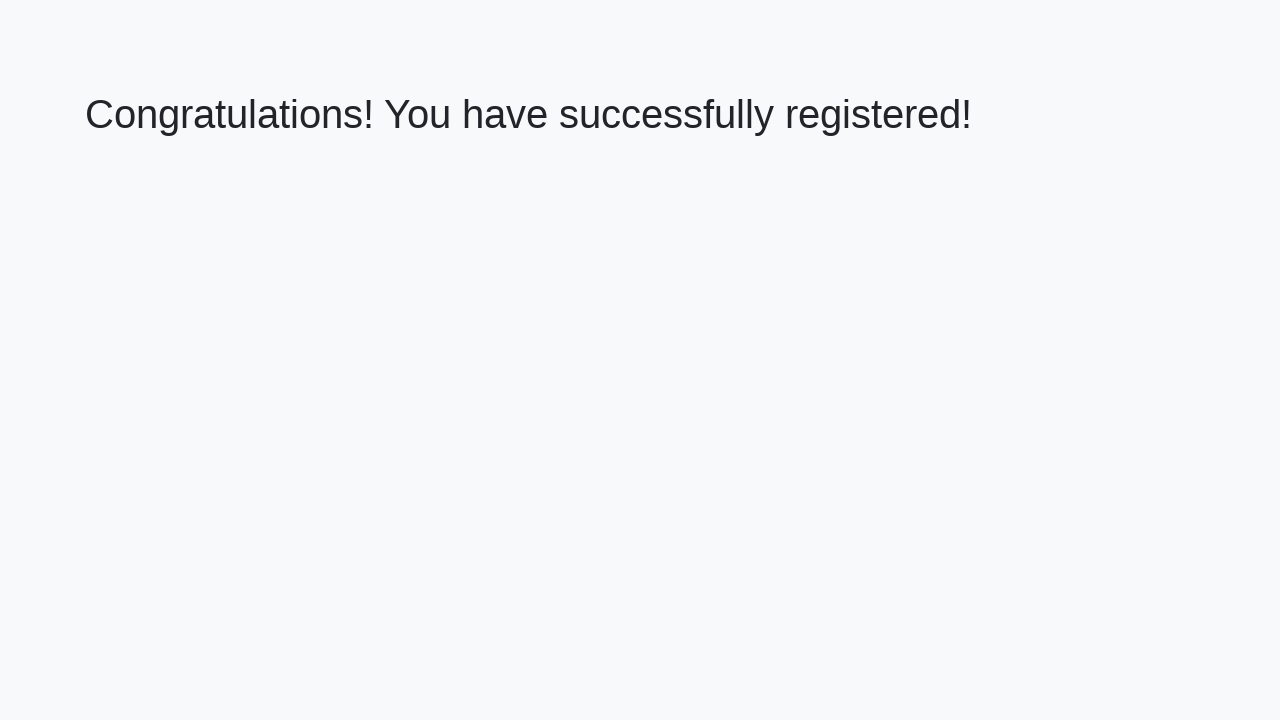

Registration confirmation page loaded with success heading
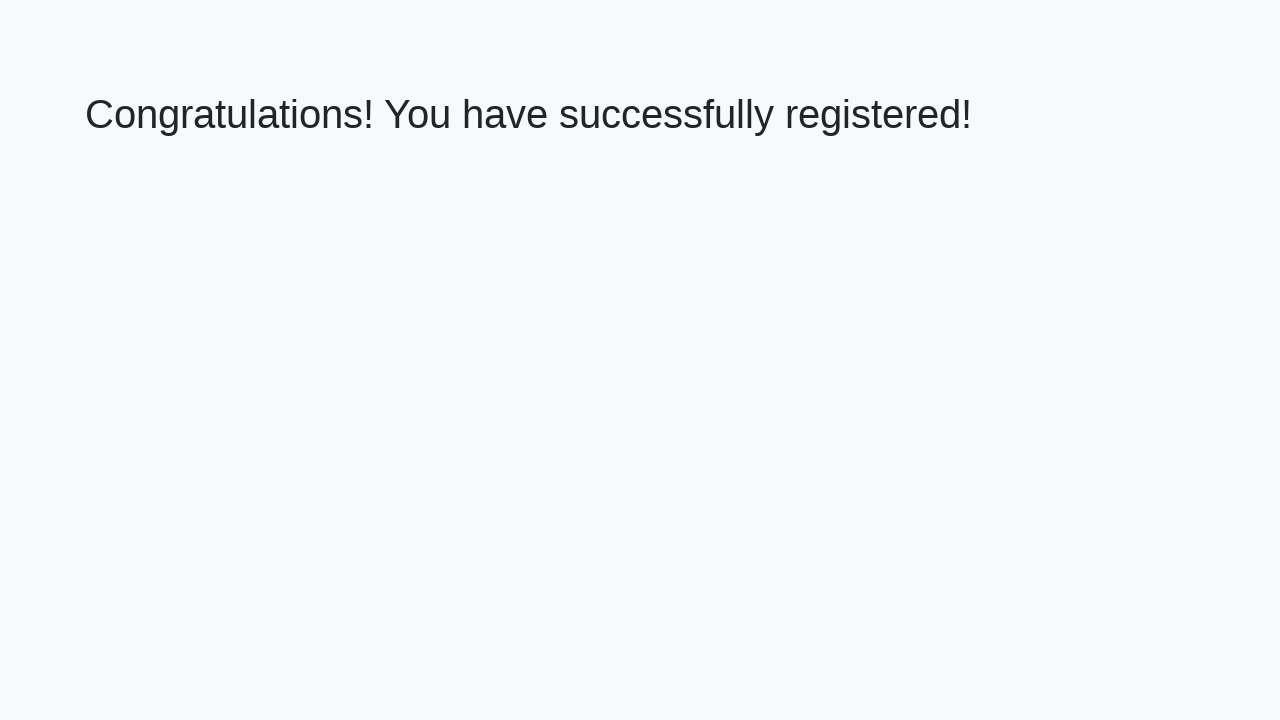

Retrieved success message text
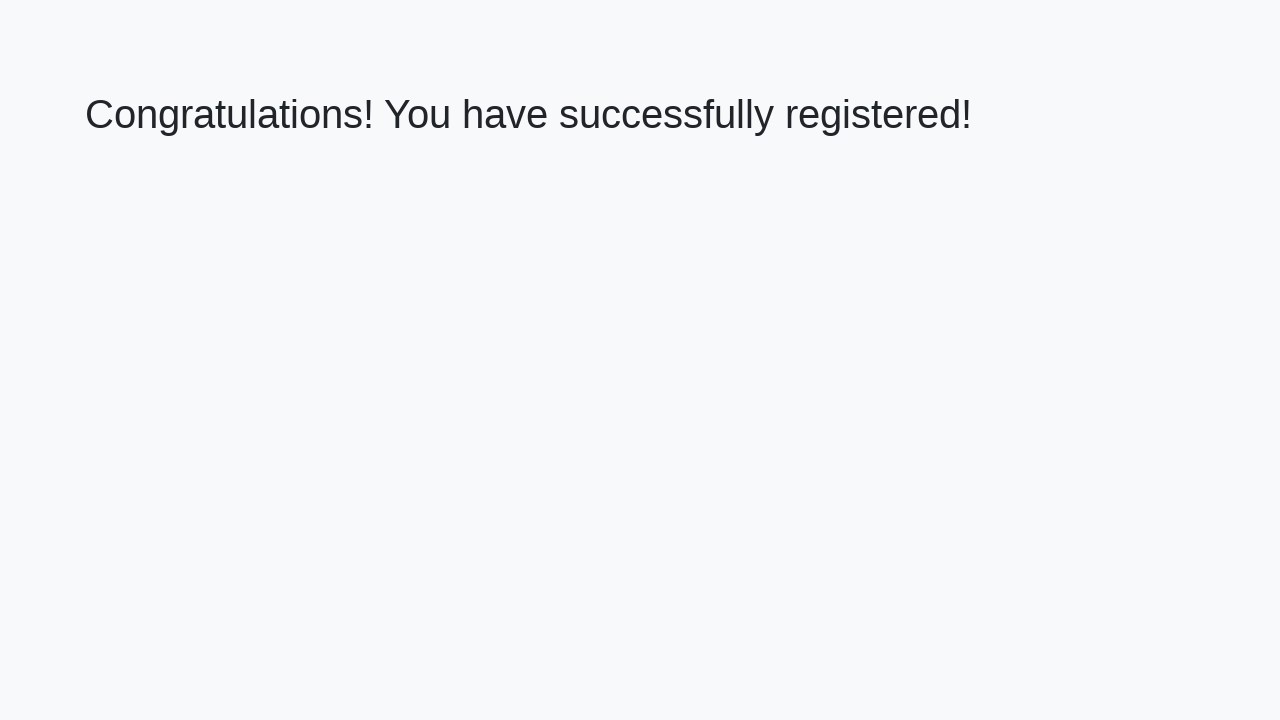

Verified success message: 'Congratulations! You have successfully registered!'
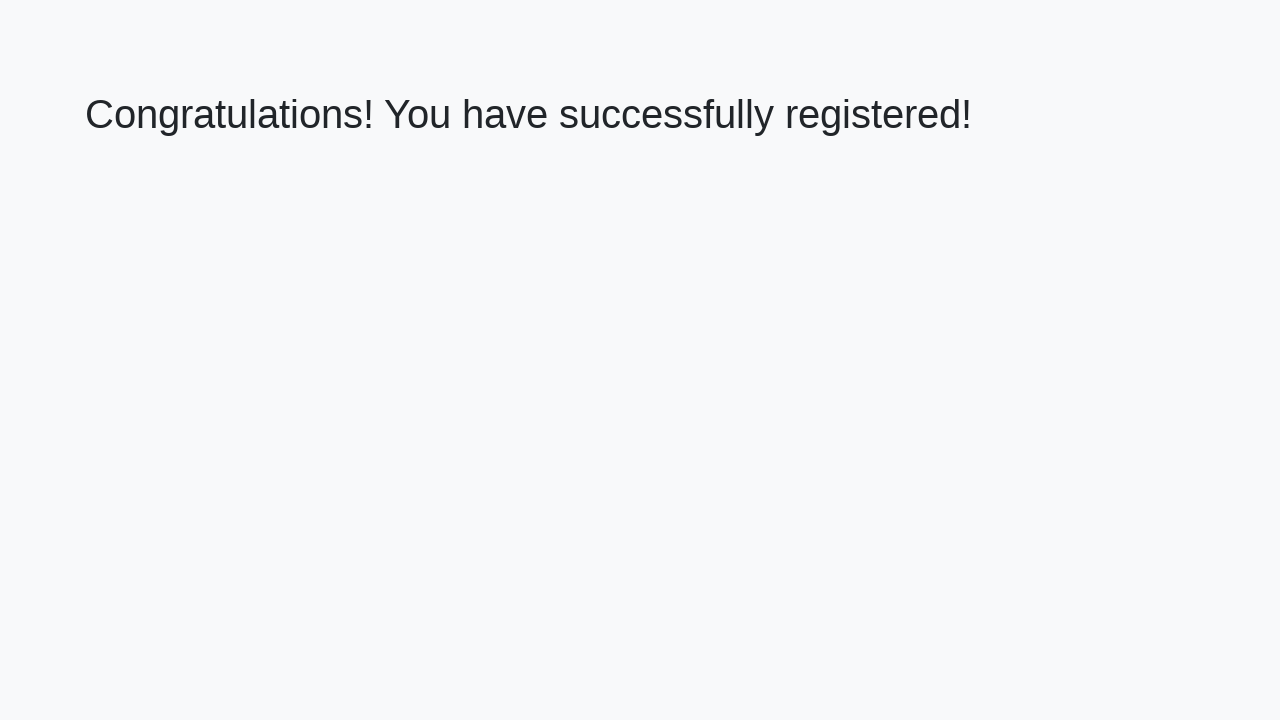

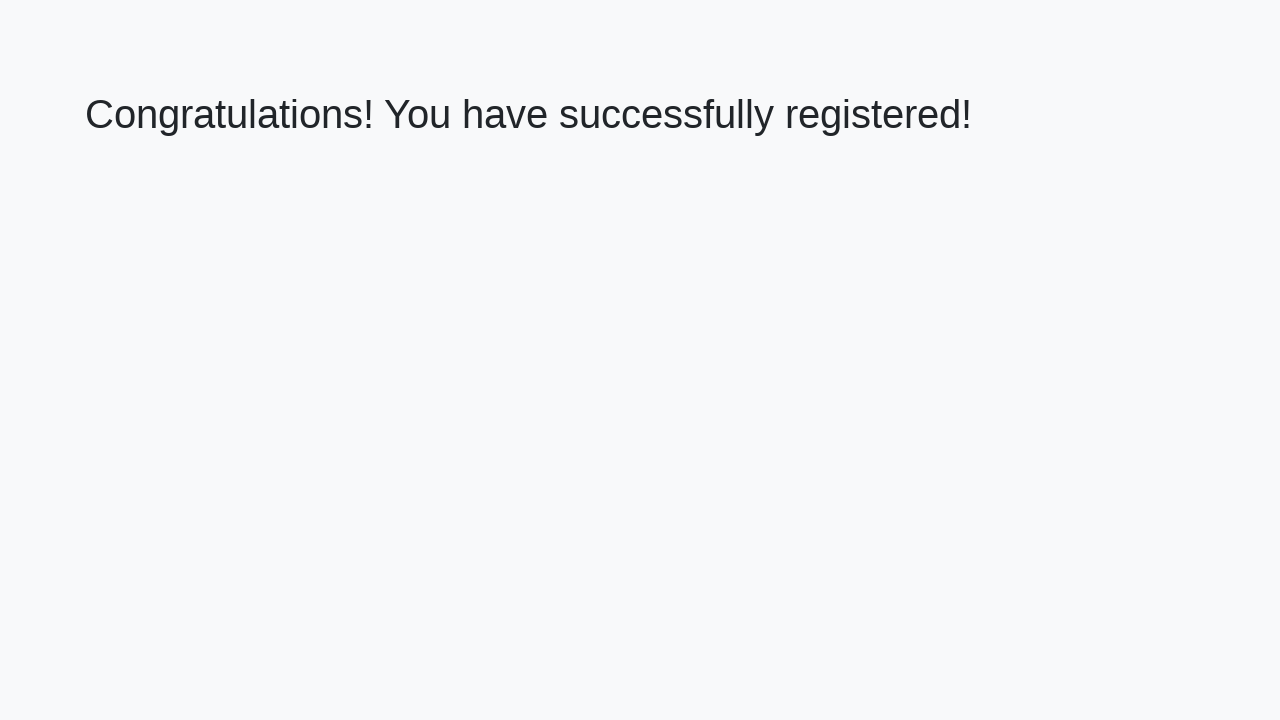